Navigates through multiple pages of a book catalog website and verifies that book product elements are displayed with their titles, prices, availability, and ratings.

Starting URL: http://books.toscrape.com/catalogue/page-1.html

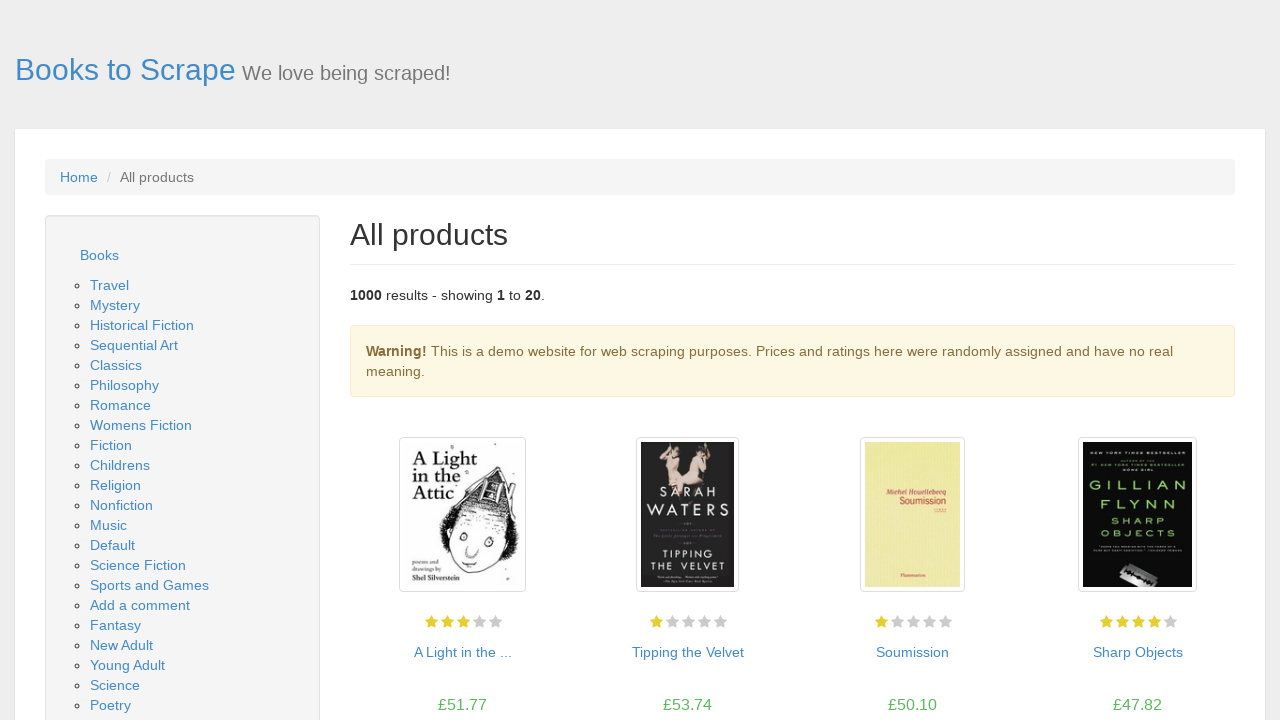

Waited for book product elements to load on page 1
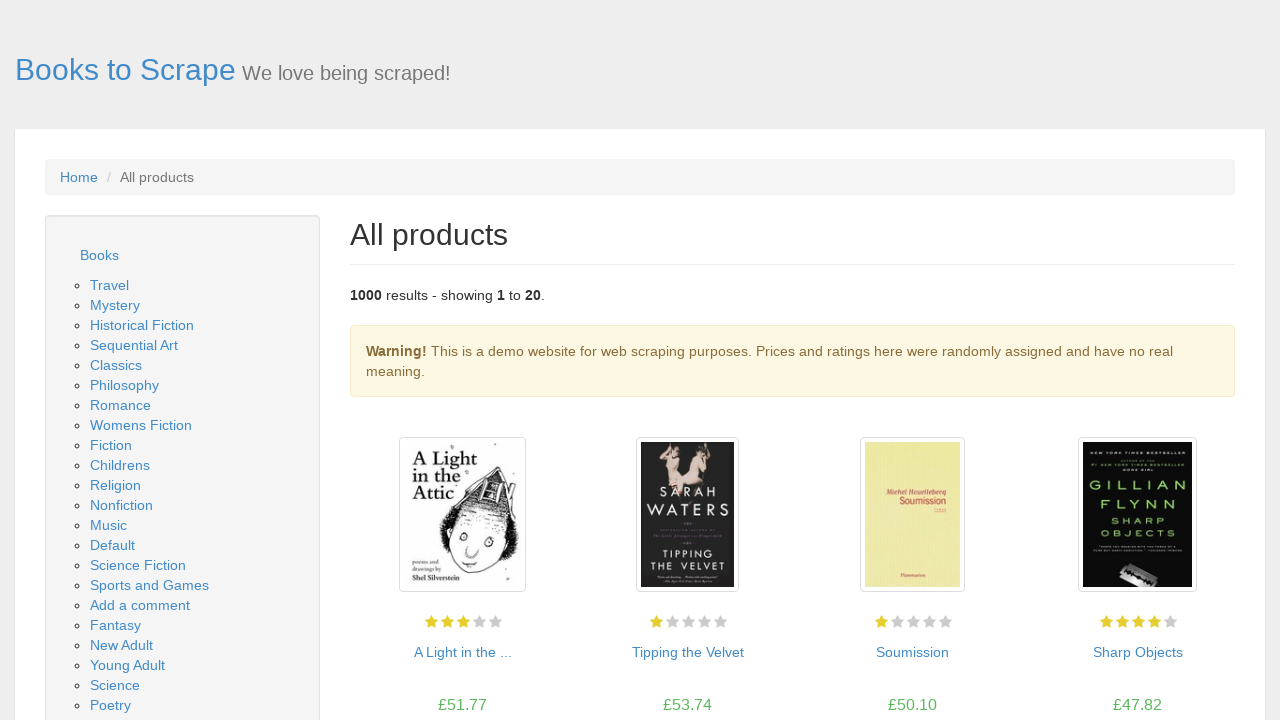

Verified book title elements are present
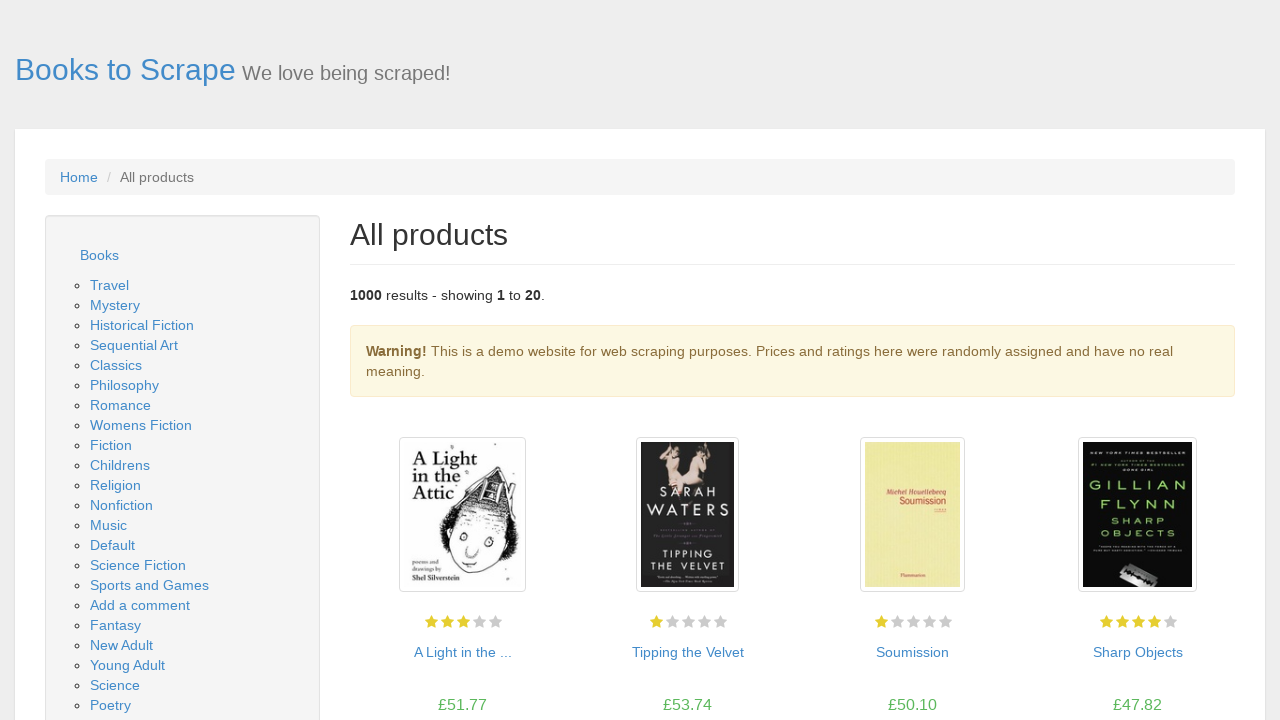

Verified book price elements are present
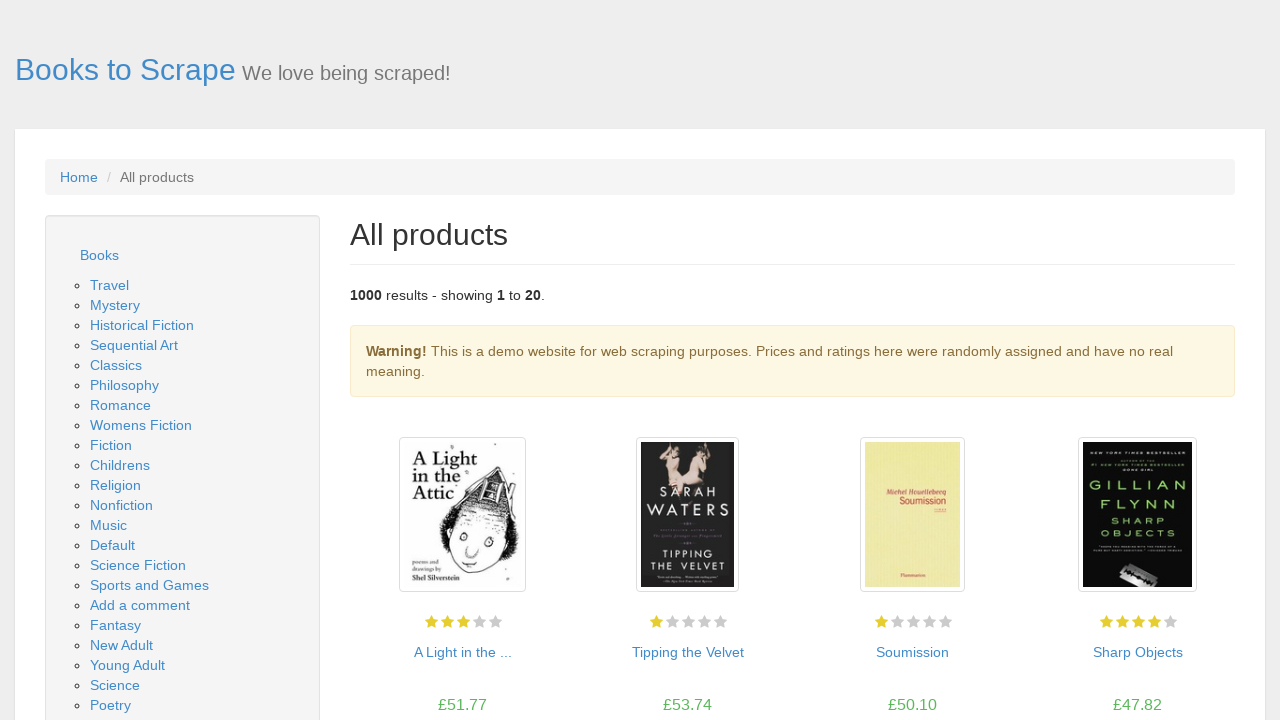

Verified book availability elements are present
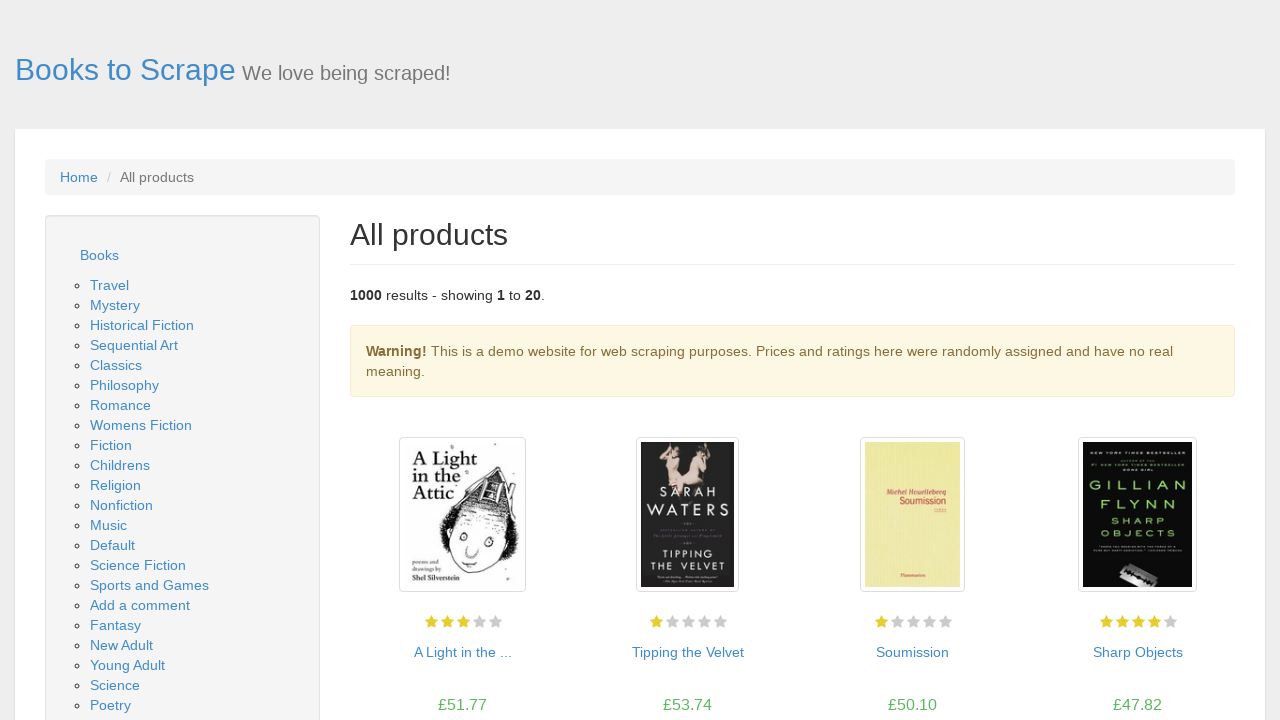

Verified book rating elements are present
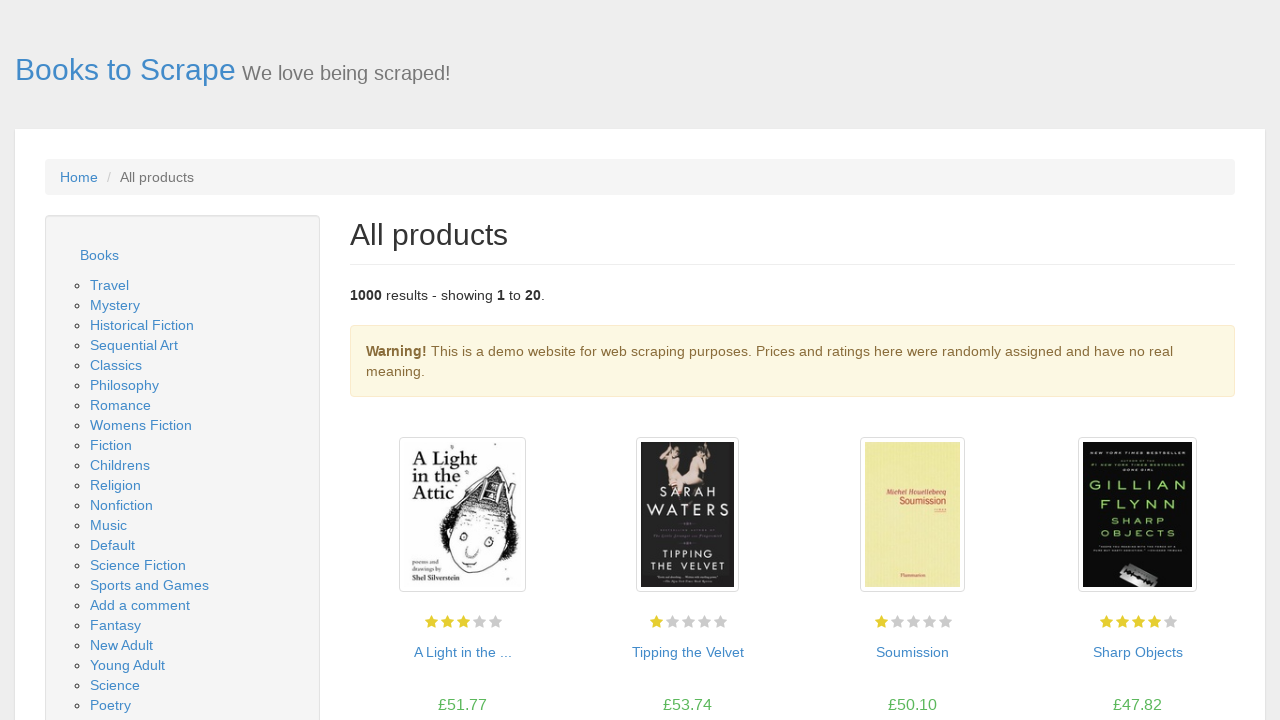

Navigated to page 2 of book catalog
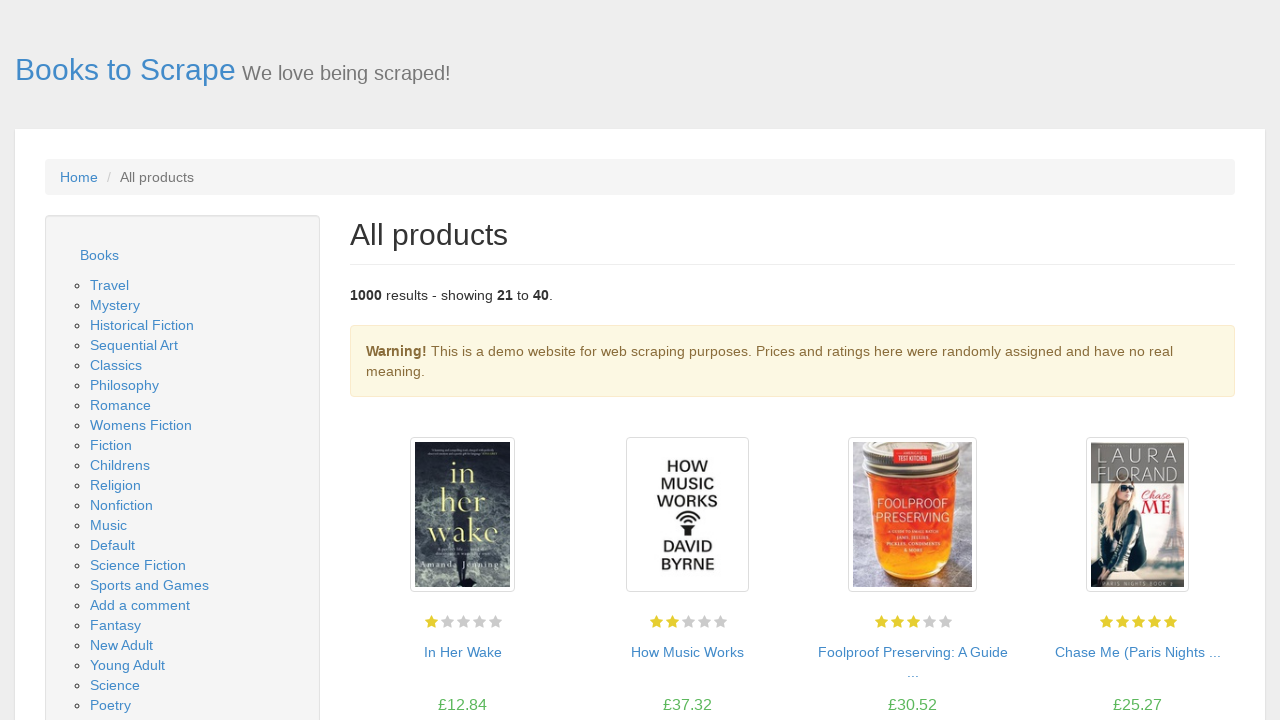

Verified book products loaded on page 2
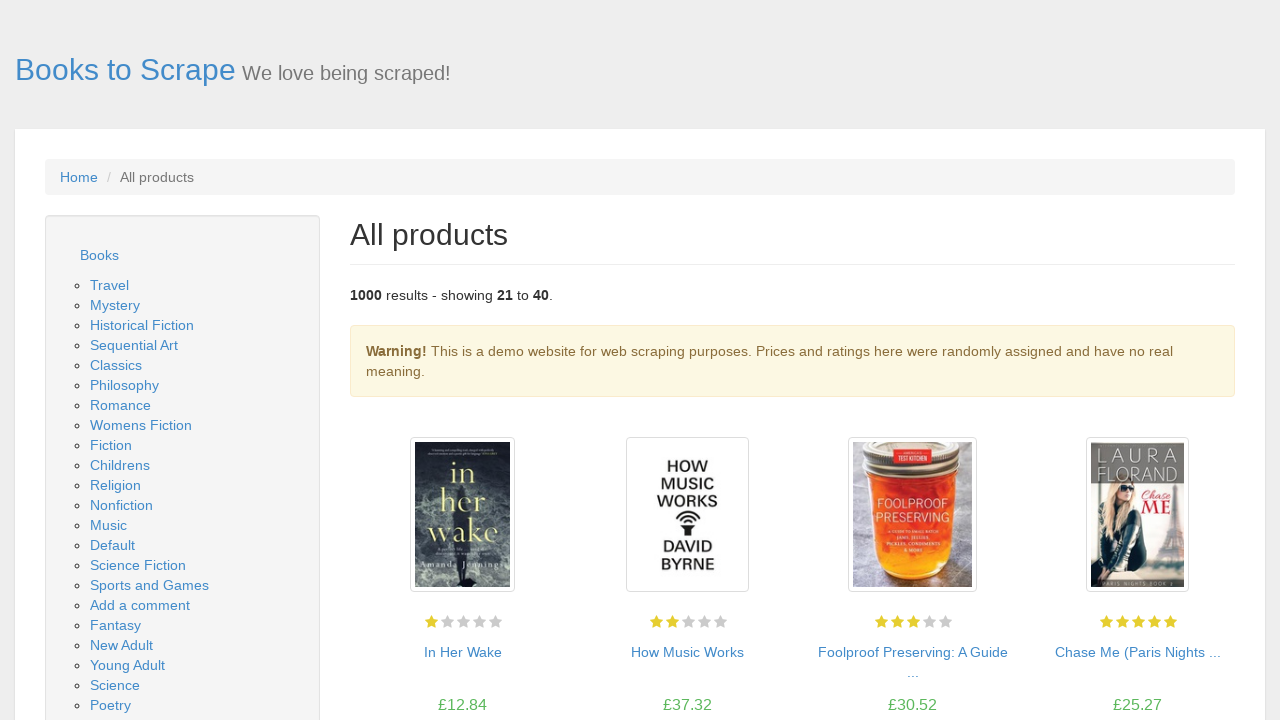

Navigated to page 3 of book catalog
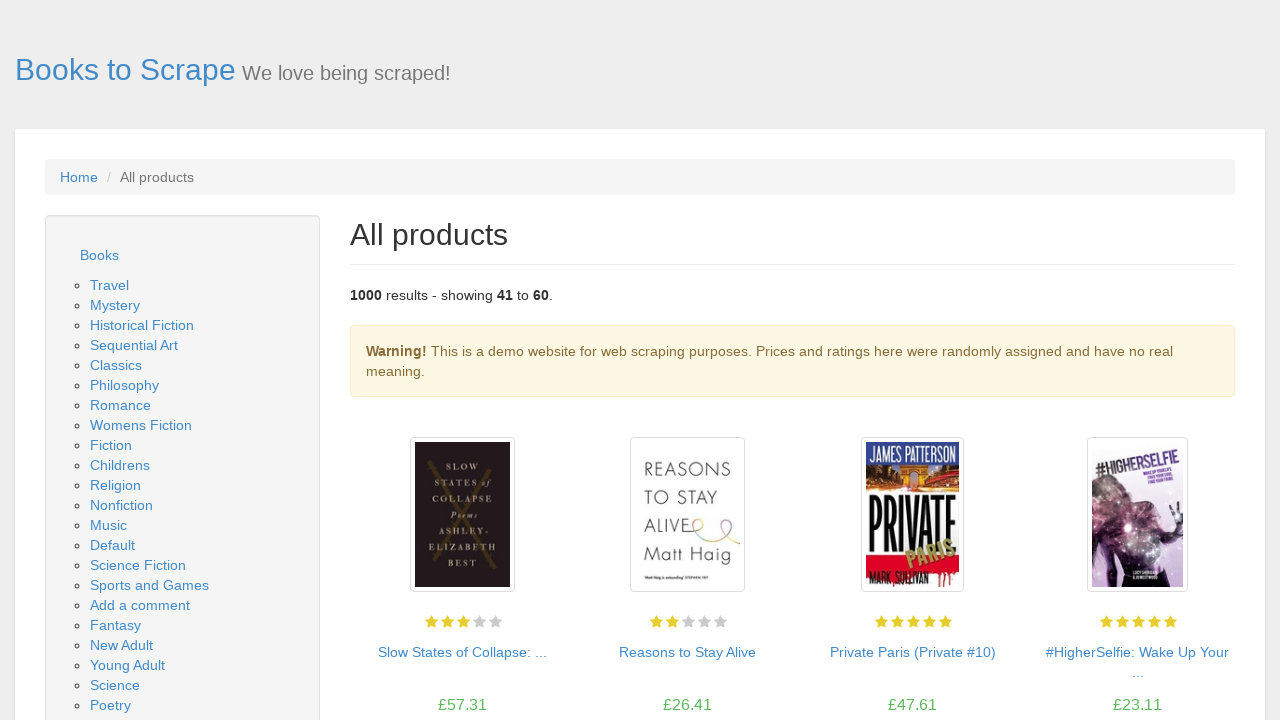

Verified book products loaded on page 3
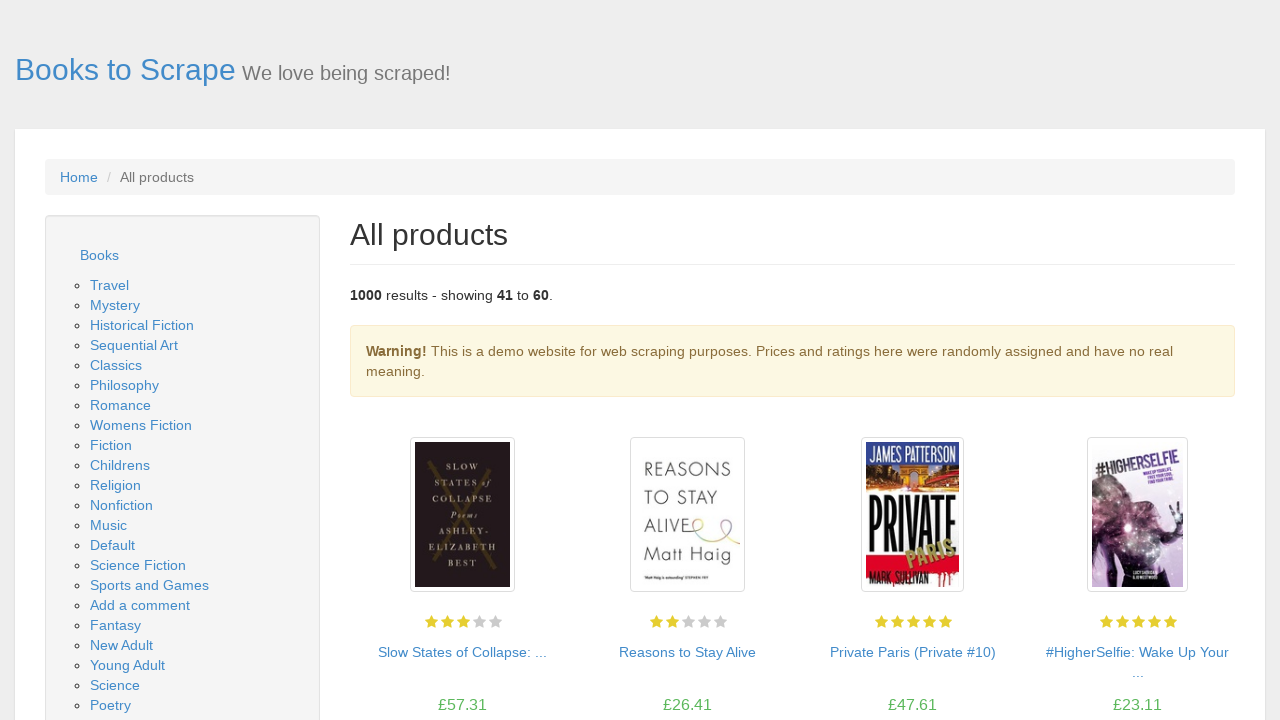

Navigated to page 4 of book catalog
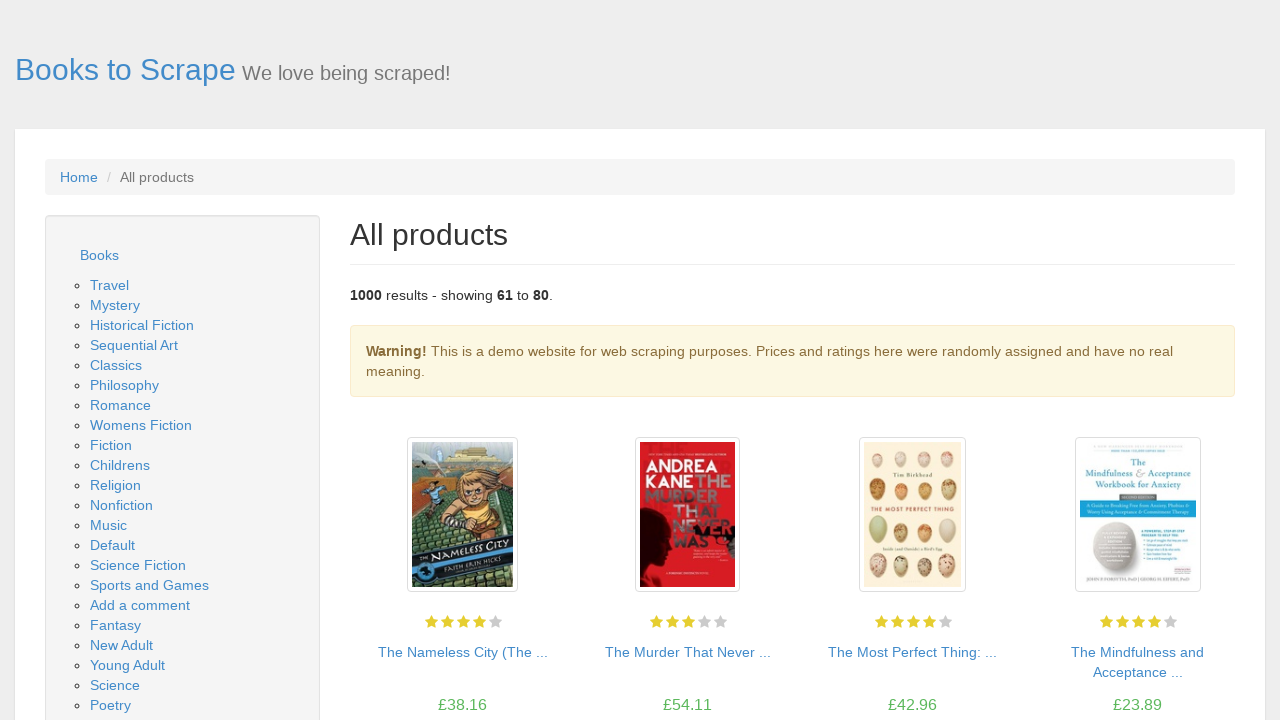

Verified book products loaded on page 4
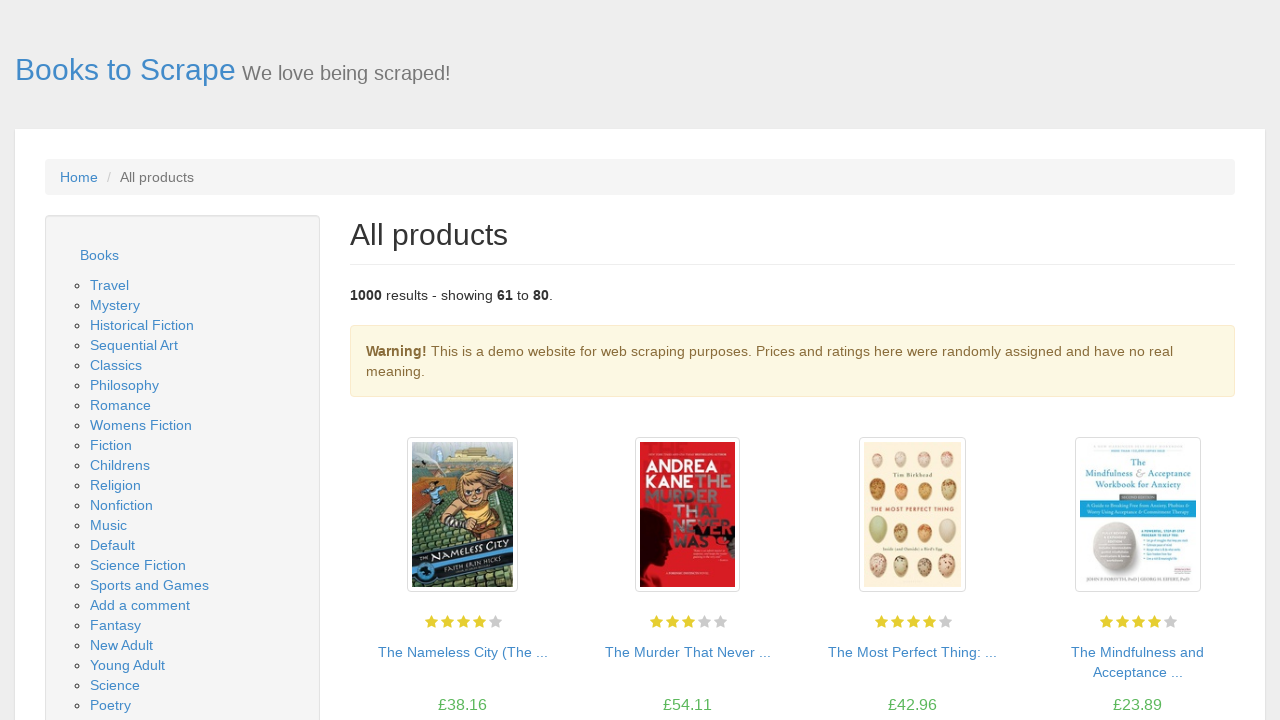

Navigated to page 5 of book catalog
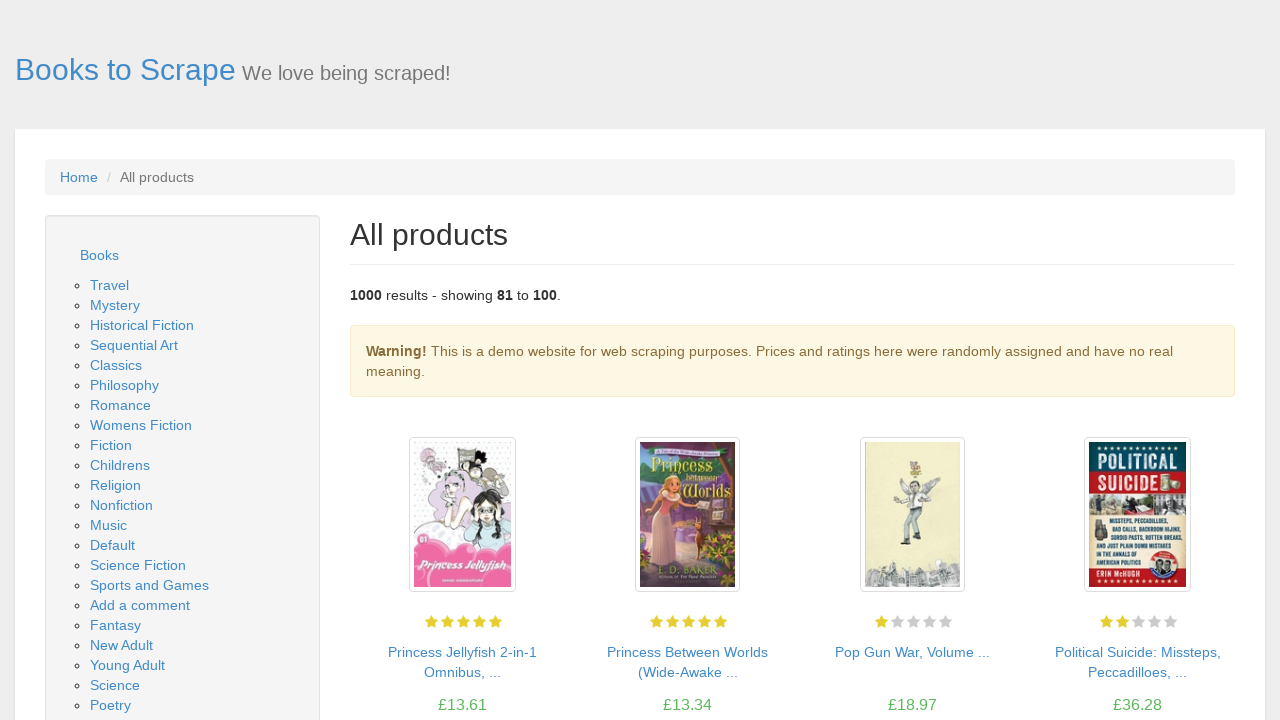

Verified book products loaded on page 5
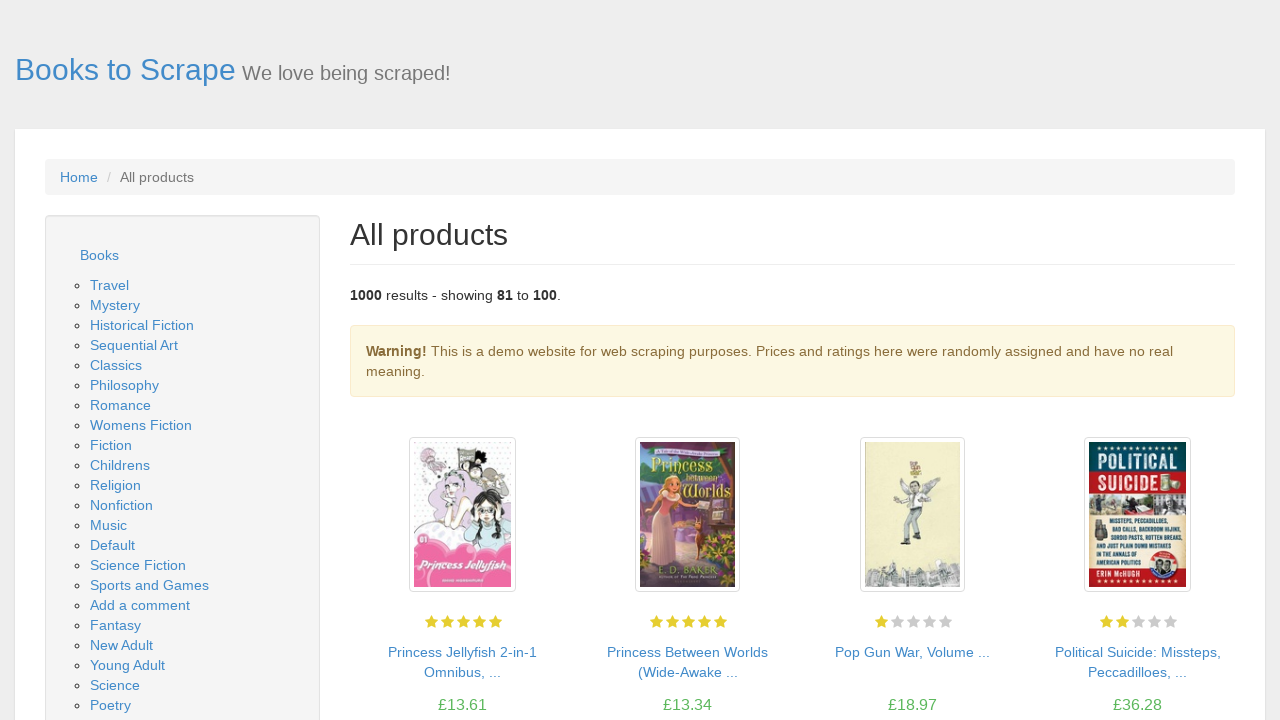

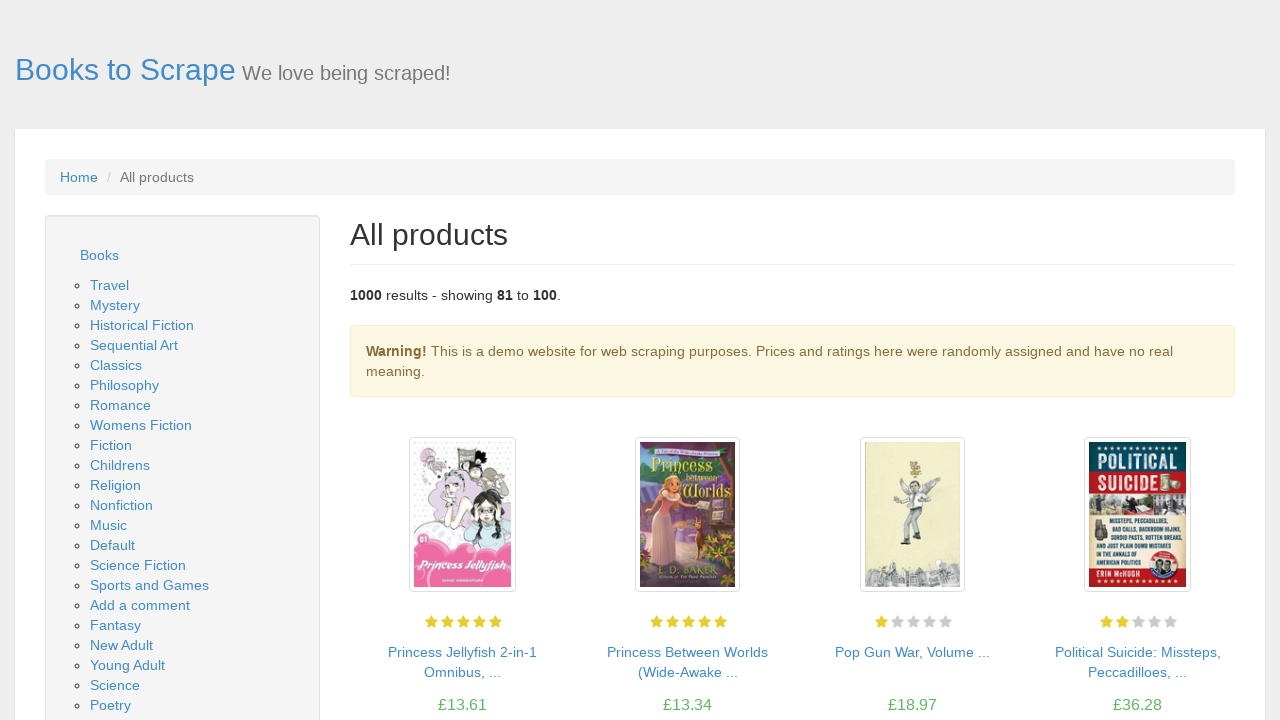